Tests WeChat Work registration flow by clicking login button, then register link, and filling in a company name

Starting URL: https://work.weixin.qq.com/

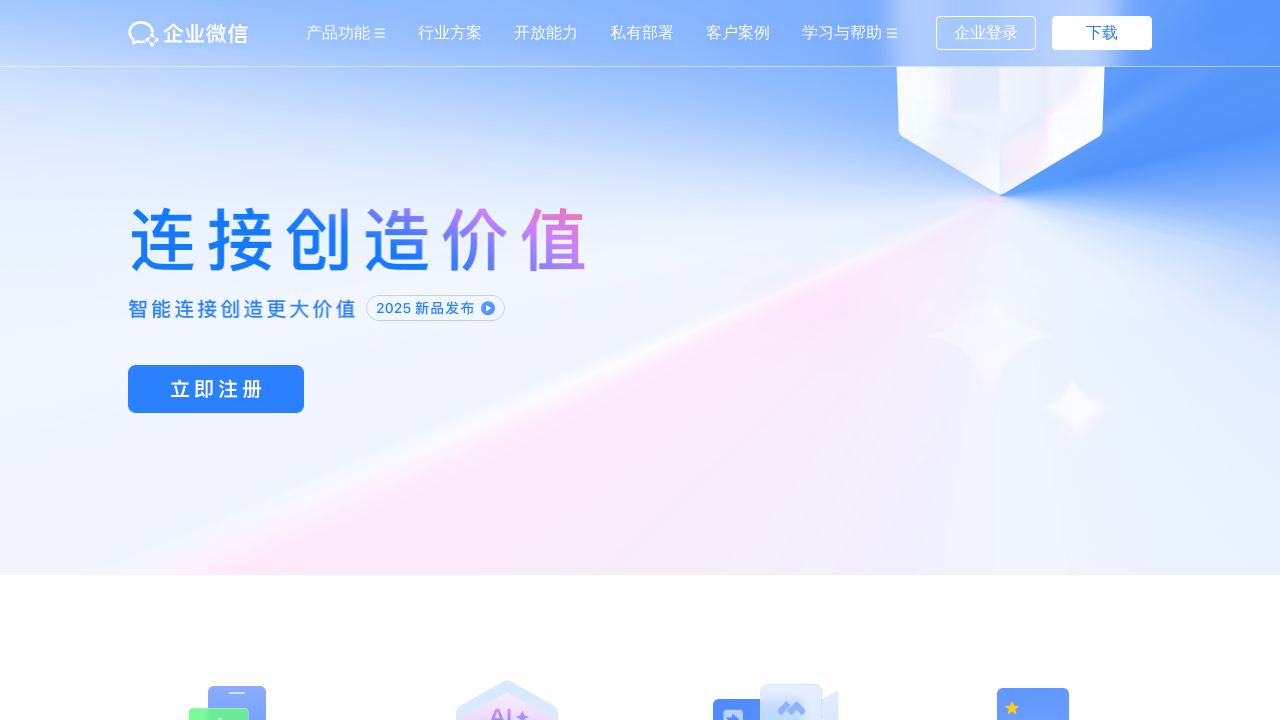

Clicked login button at (986, 33) on xpath=//*[@class='index_top_operation_loginBtn']
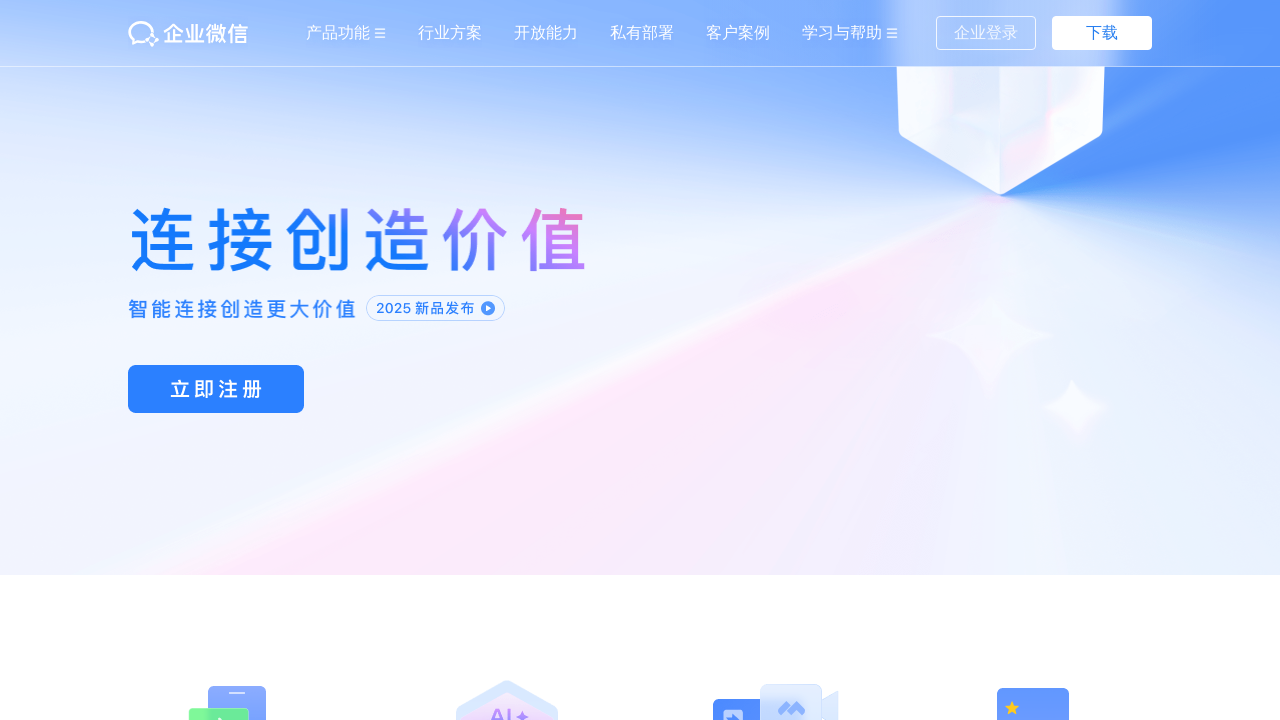

Clicked register link at (670, 618) on xpath=//*[@class='login_registerBar_link']
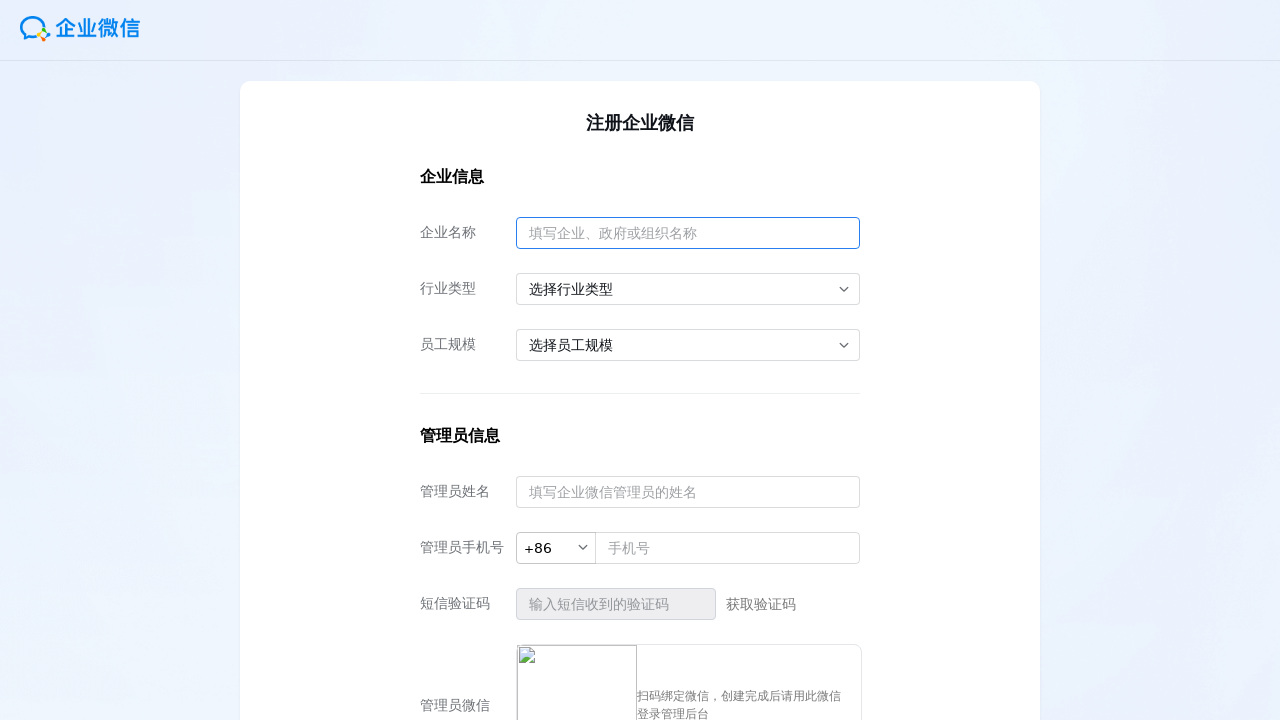

Waited 4 seconds for page to load
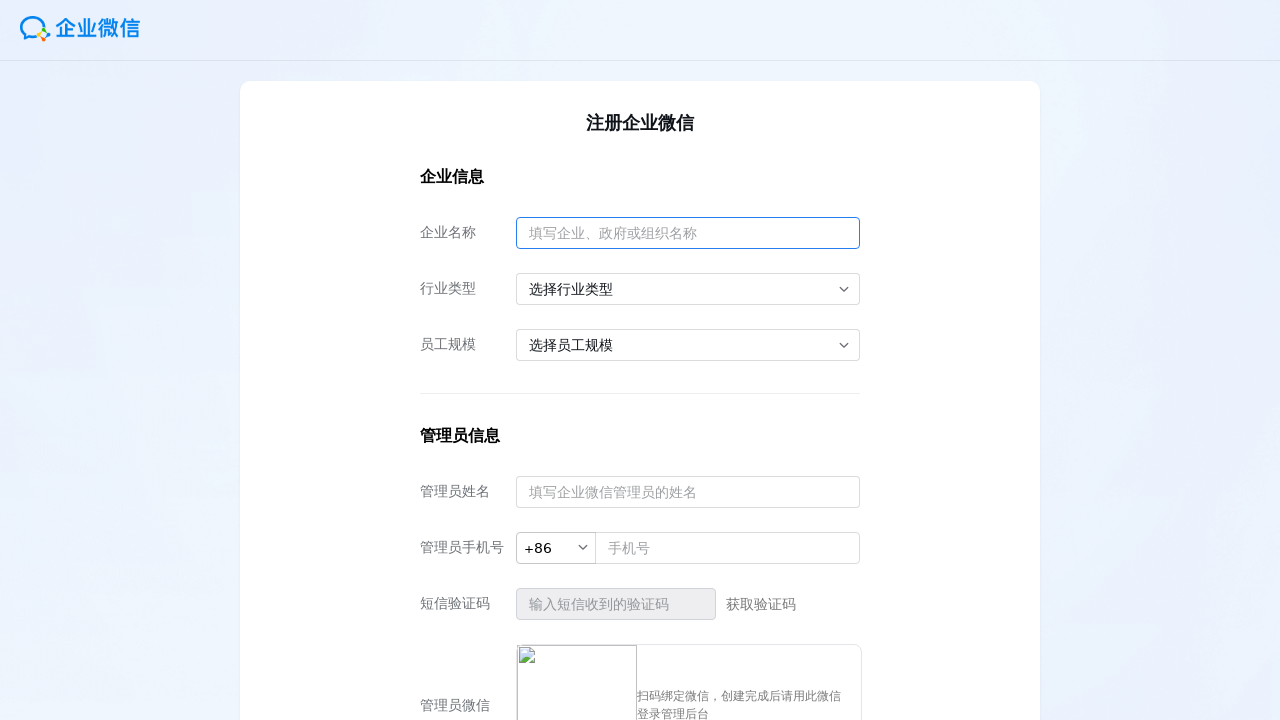

Filled in company name field with 'TechCorp Solutions' on //*[@id='corp_name']
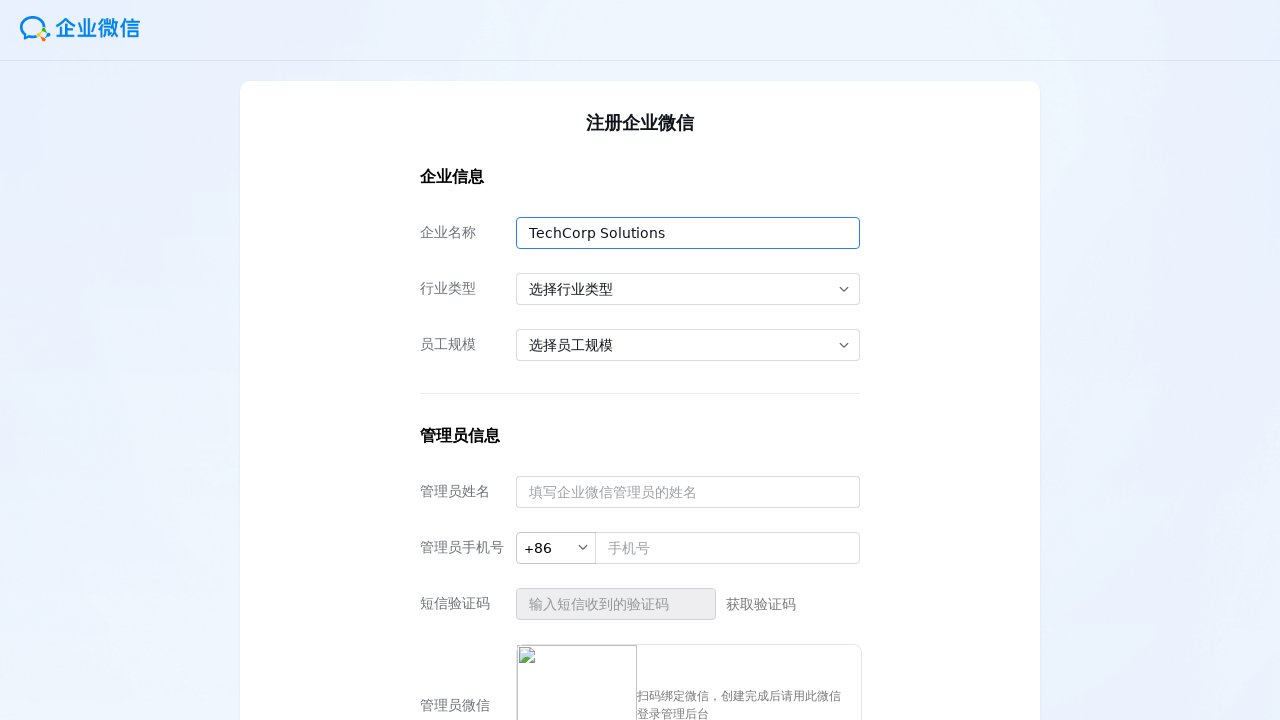

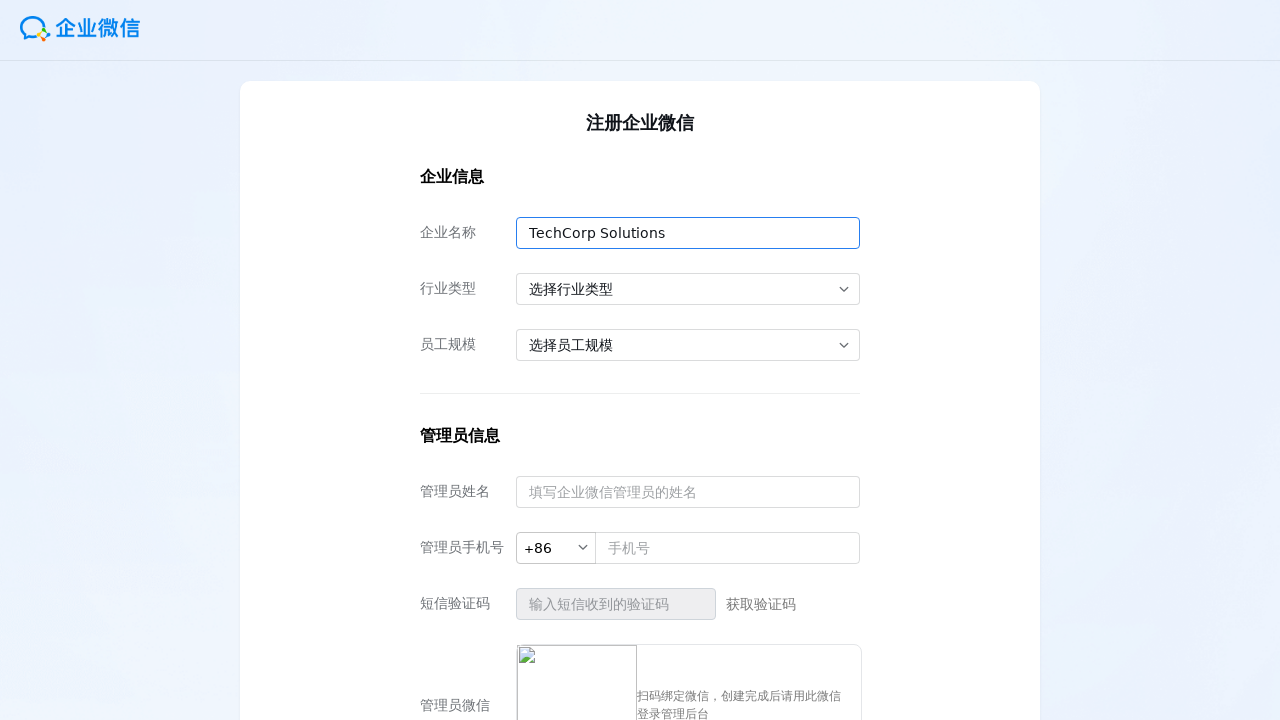